Tests a text box form by filling in full name, email, current address, and permanent address fields, then submitting the form.

Starting URL: https://demoqa.com/

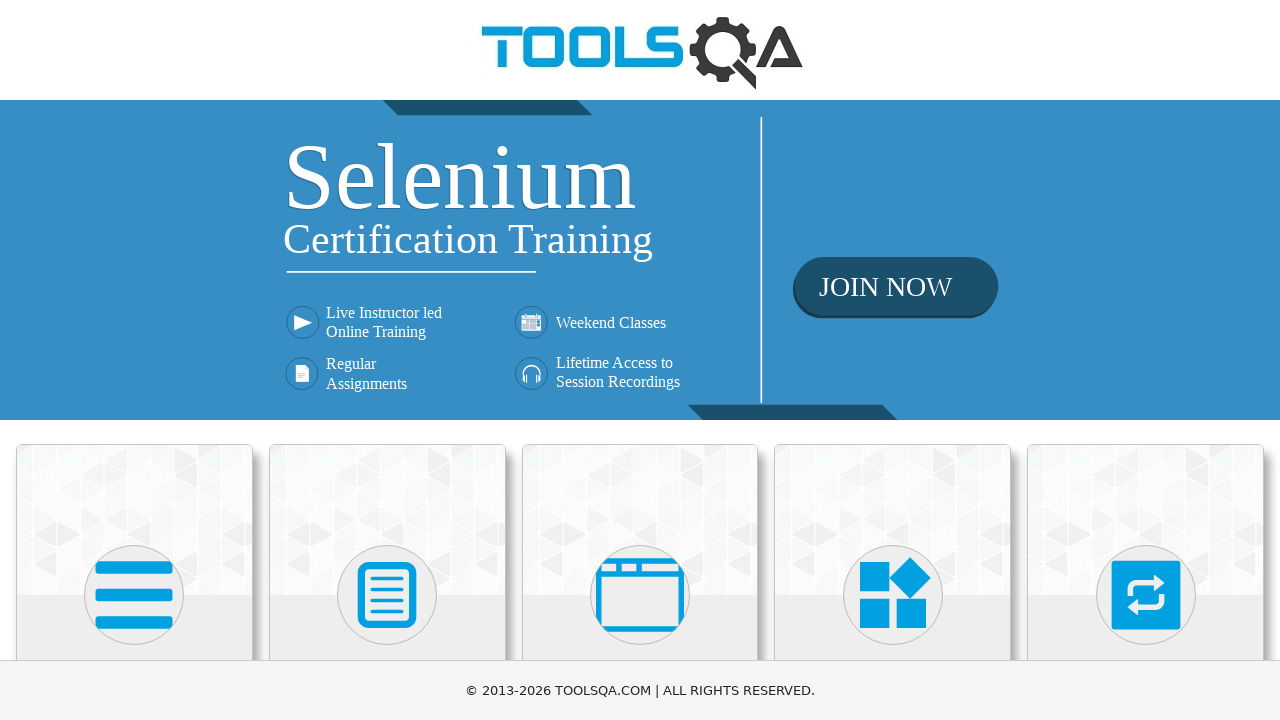

Clicked on the first SVG element (Elements card) at (134, 595) on svg >> nth=0
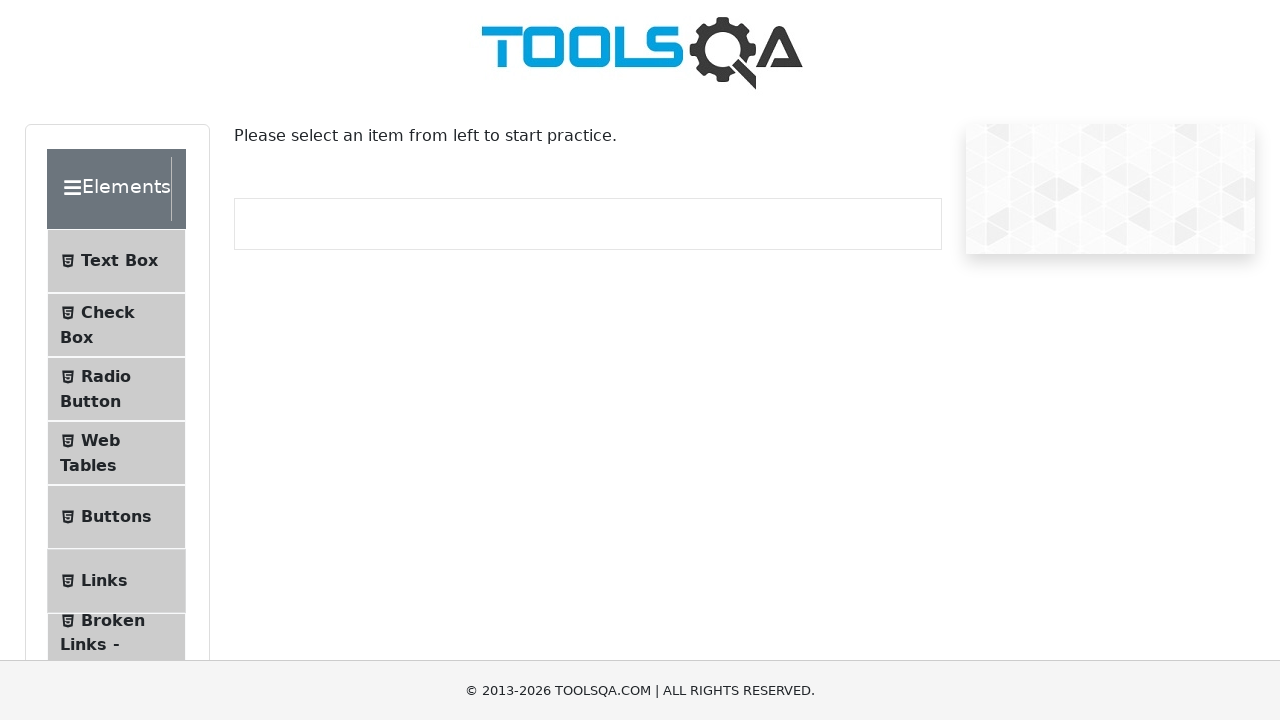

Clicked on Text Box menu item at (119, 261) on internal:text="Text Box"i
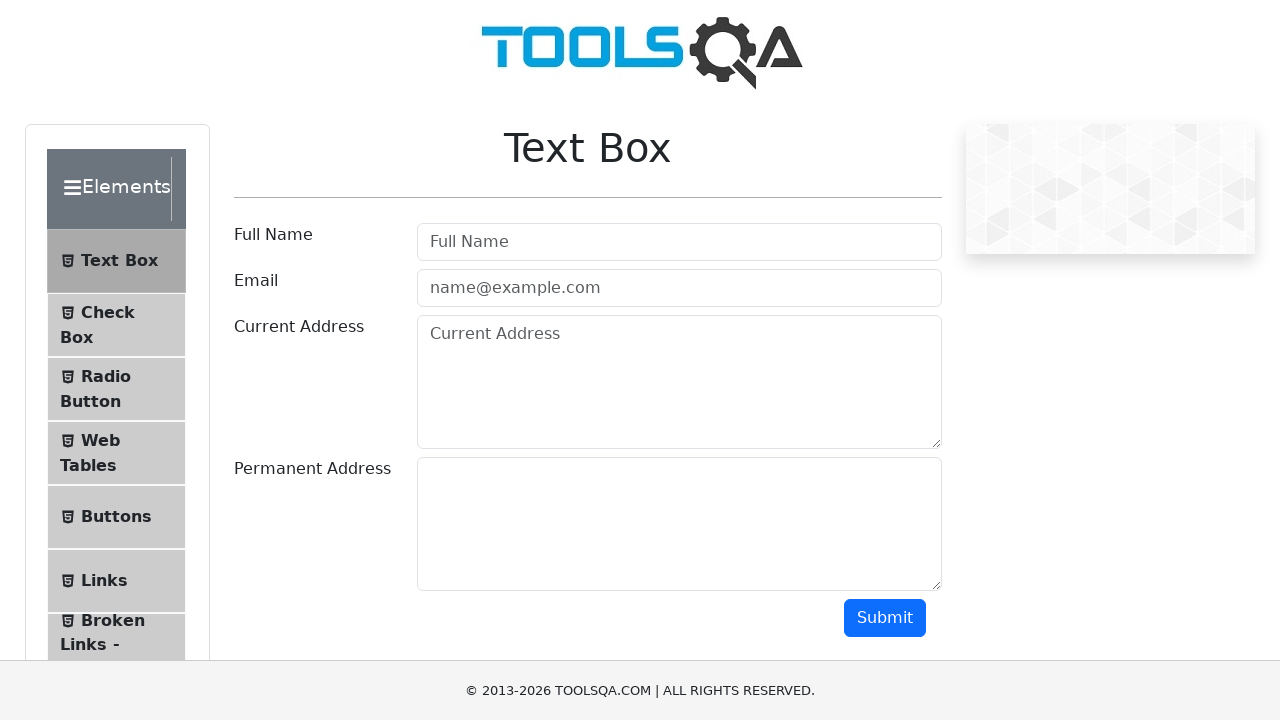

Clicked on Full Name field at (679, 242) on internal:attr=[placeholder="Full Name"i]
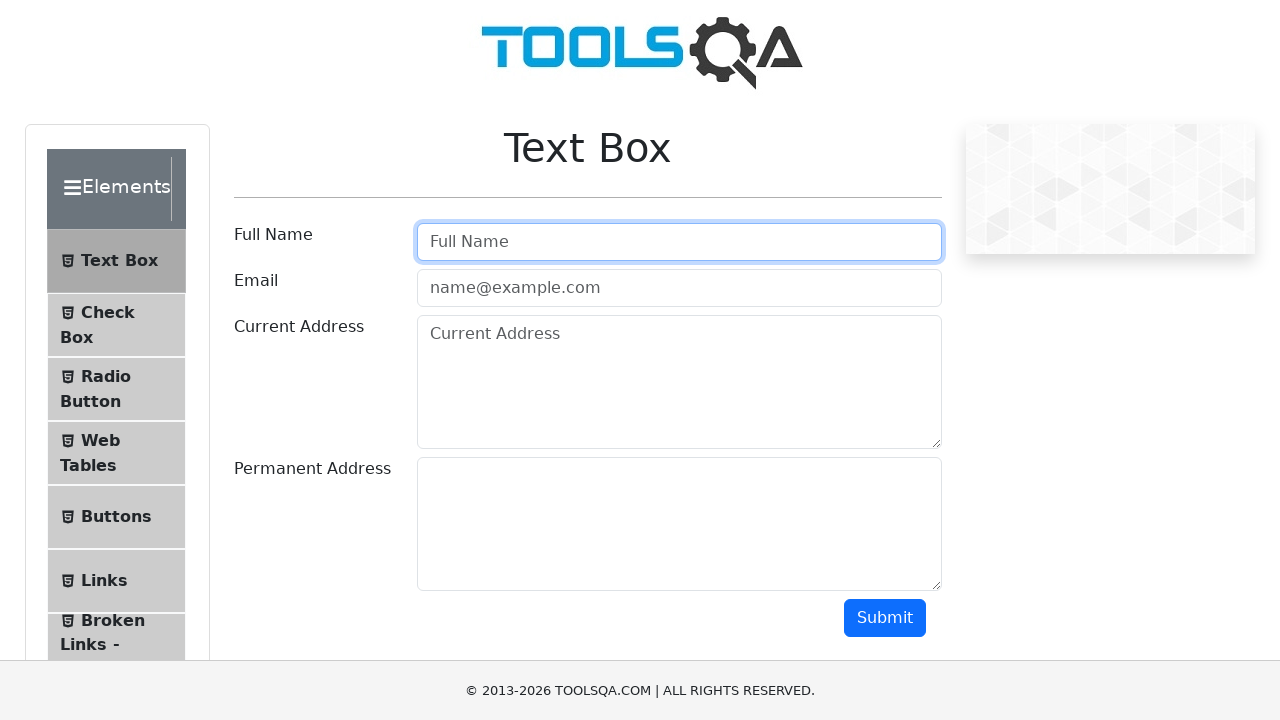

Filled Full Name field with 'Marcus Thompson' on internal:attr=[placeholder="Full Name"i]
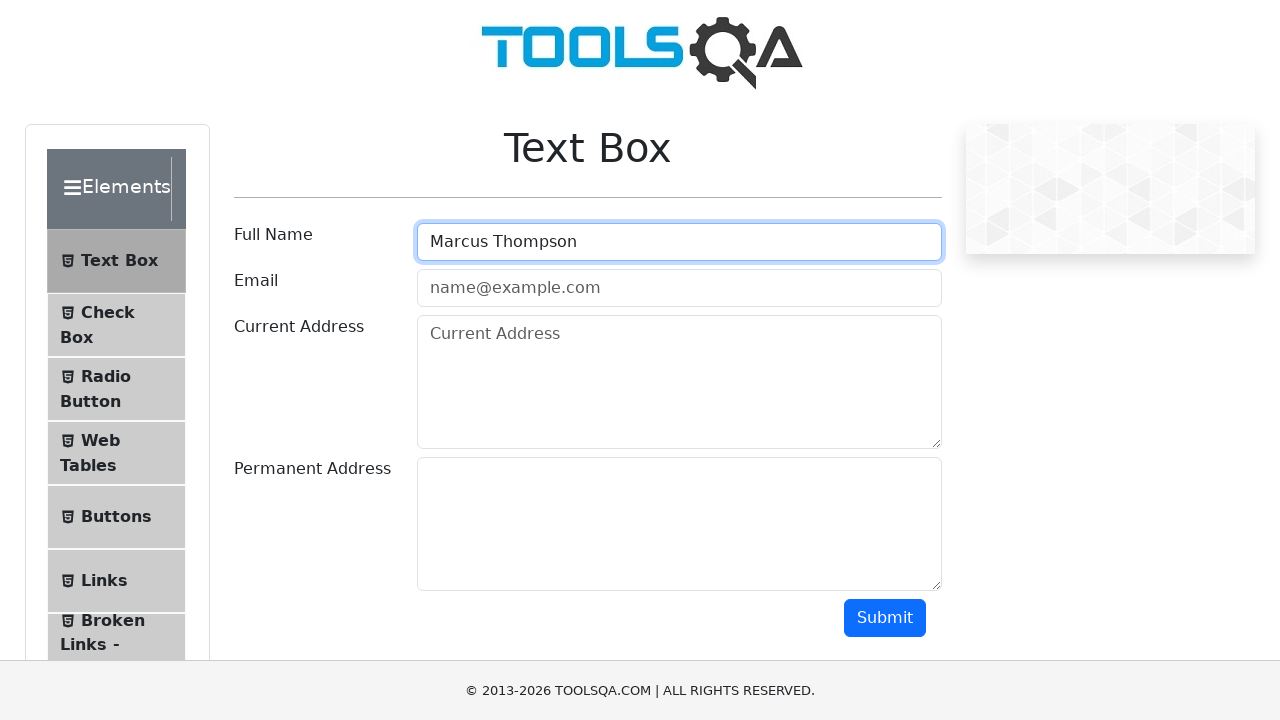

Clicked on Email field at (679, 288) on internal:attr=[placeholder="name@example.com"i]
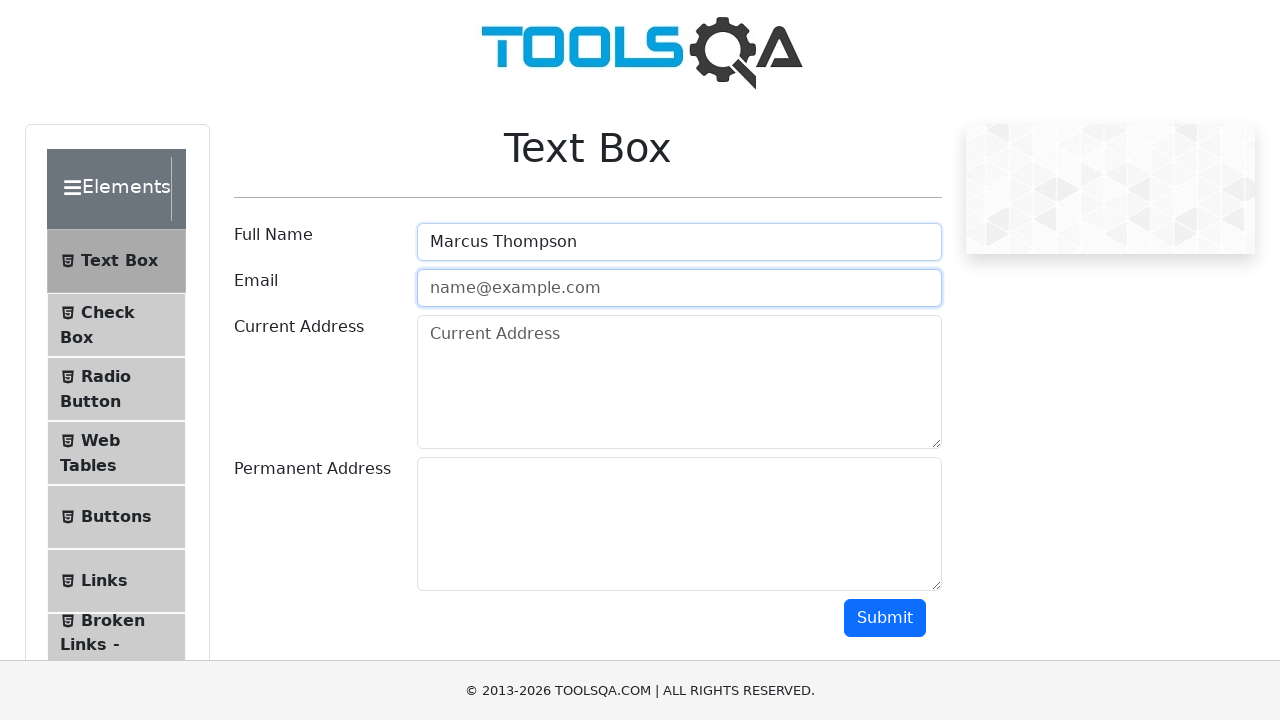

Filled Email field with 'marcus.thompson@example.com' on internal:attr=[placeholder="name@example.com"i]
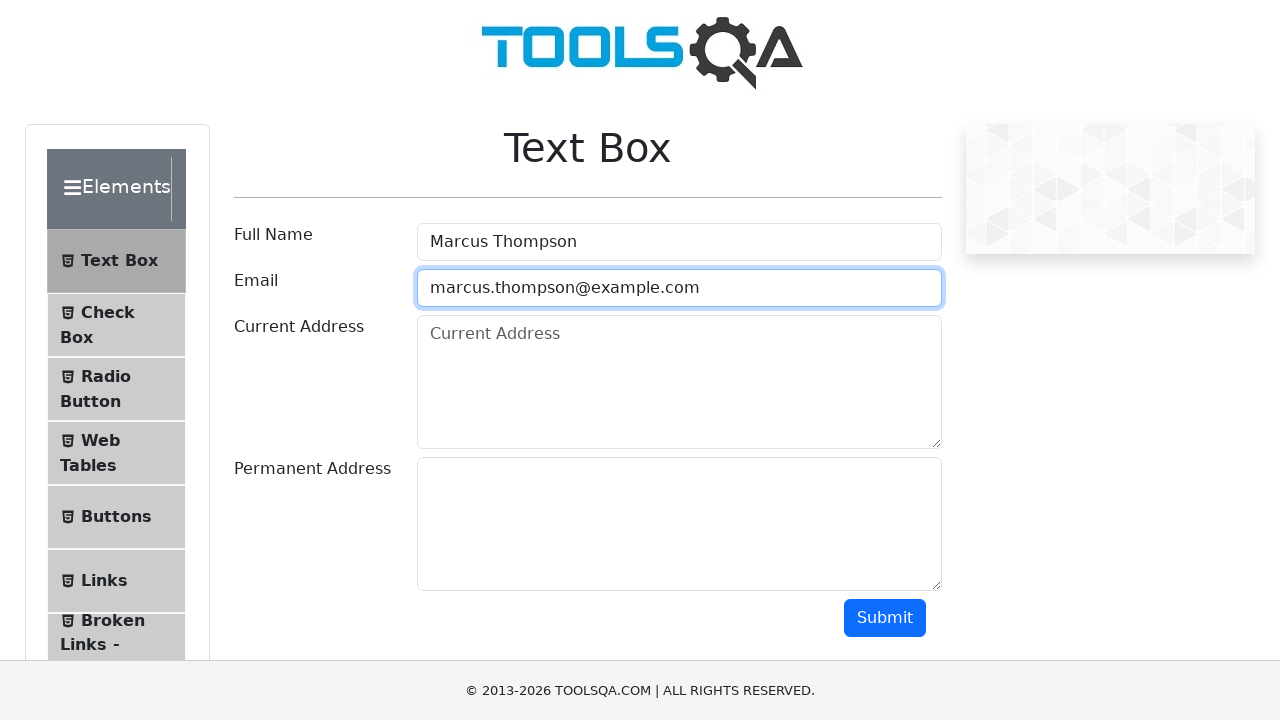

Clicked on Current Address field at (679, 382) on internal:attr=[placeholder="Current Address"i]
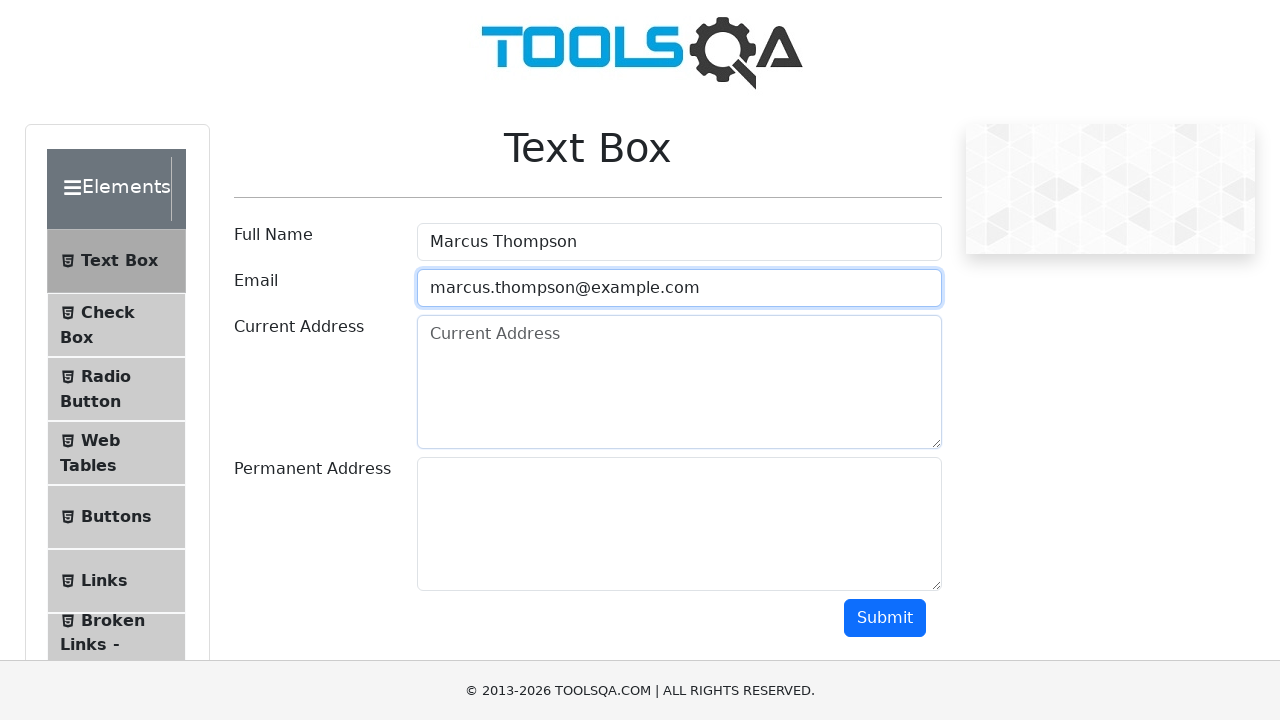

Filled Current Address field with '123 Oak Street, Austin' on internal:attr=[placeholder="Current Address"i]
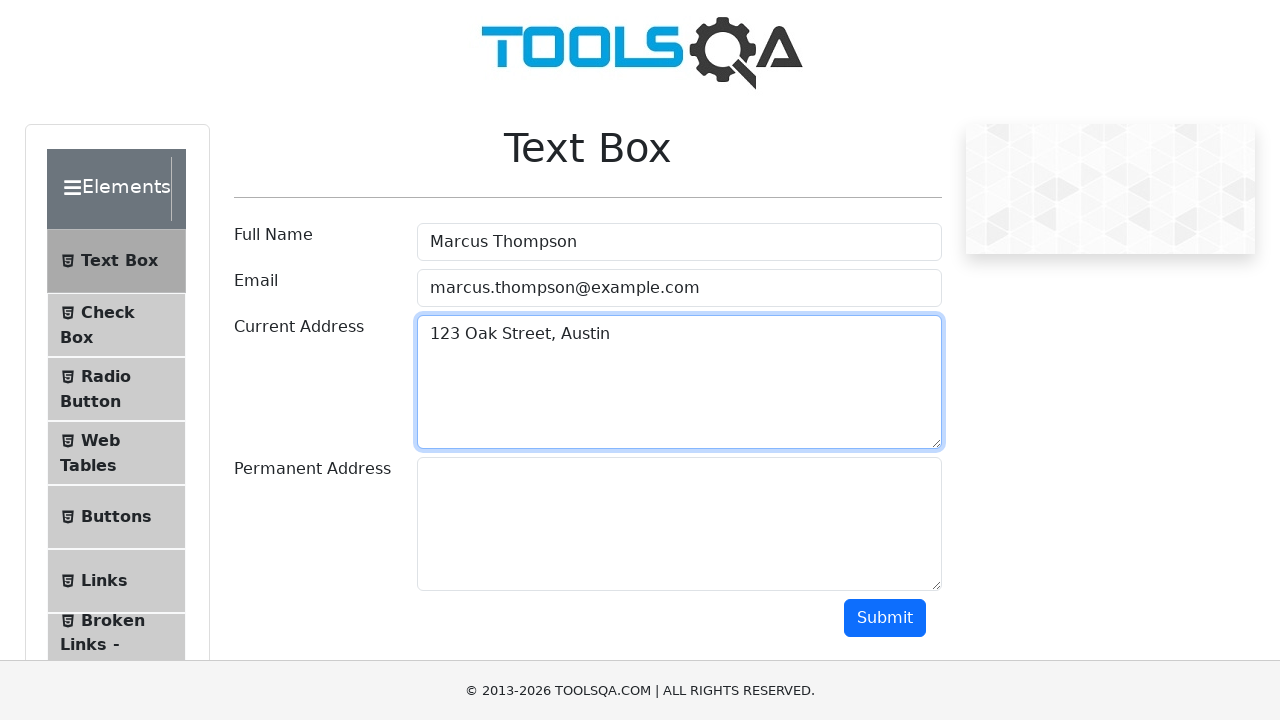

Clicked on Permanent Address field at (679, 524) on #permanentAddress
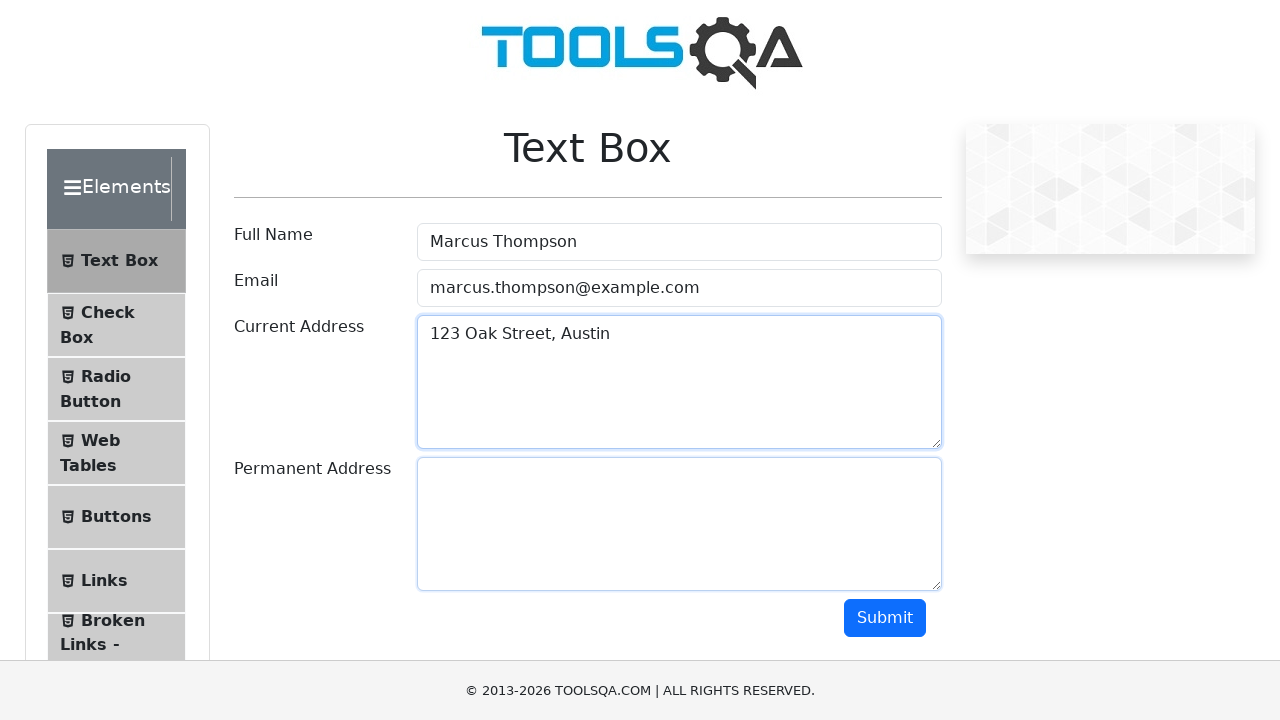

Filled Permanent Address field with '456 Pine Avenue, Dallas' on #permanentAddress
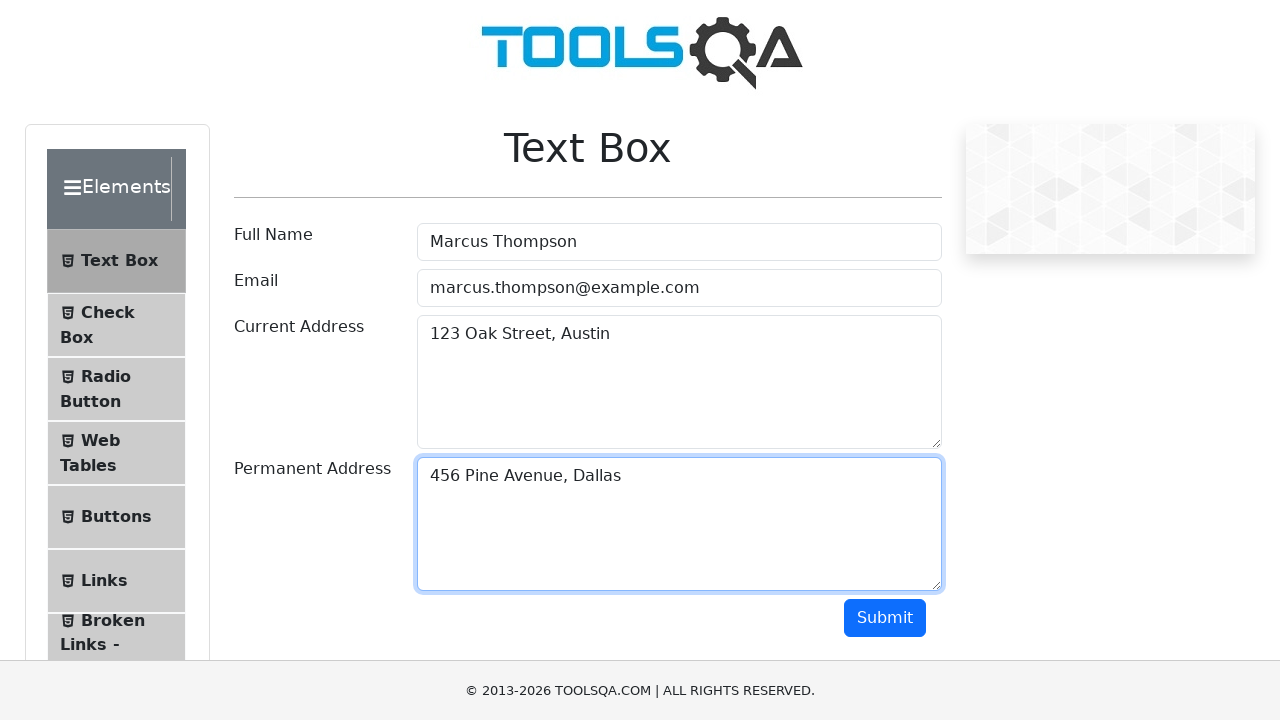

Clicked Submit button to submit the form at (885, 618) on internal:role=button[name="Submit"i]
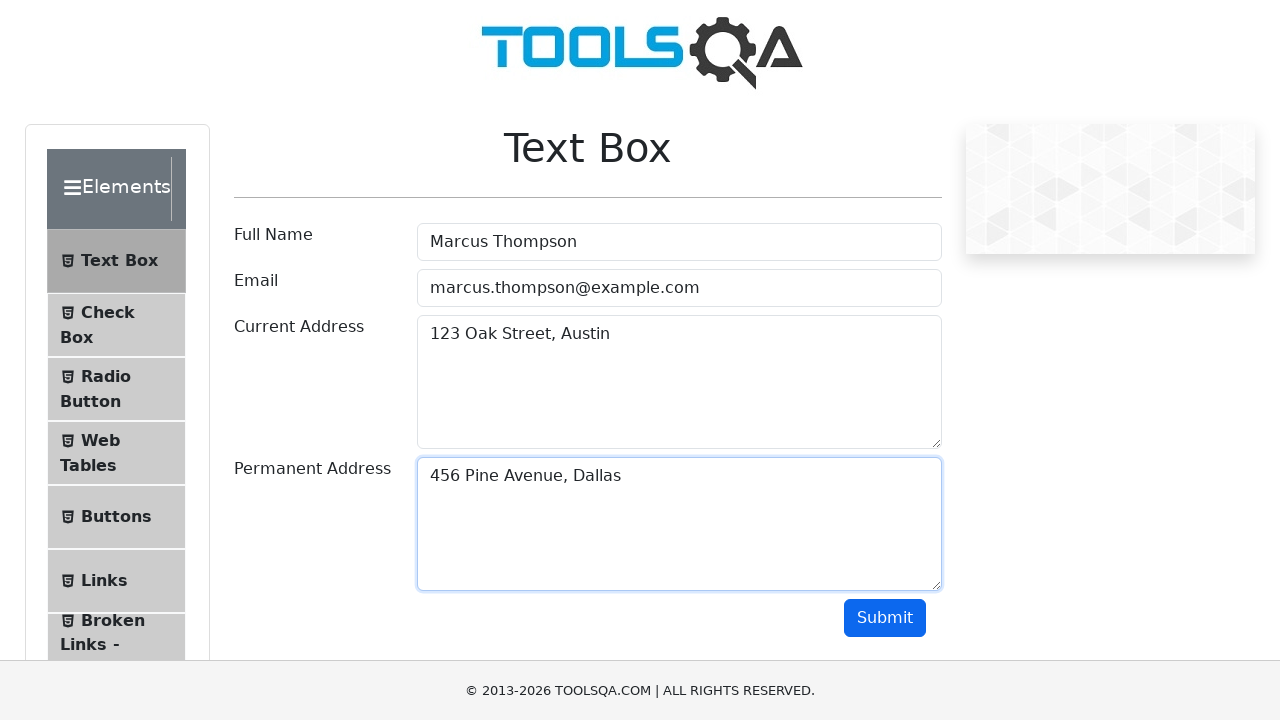

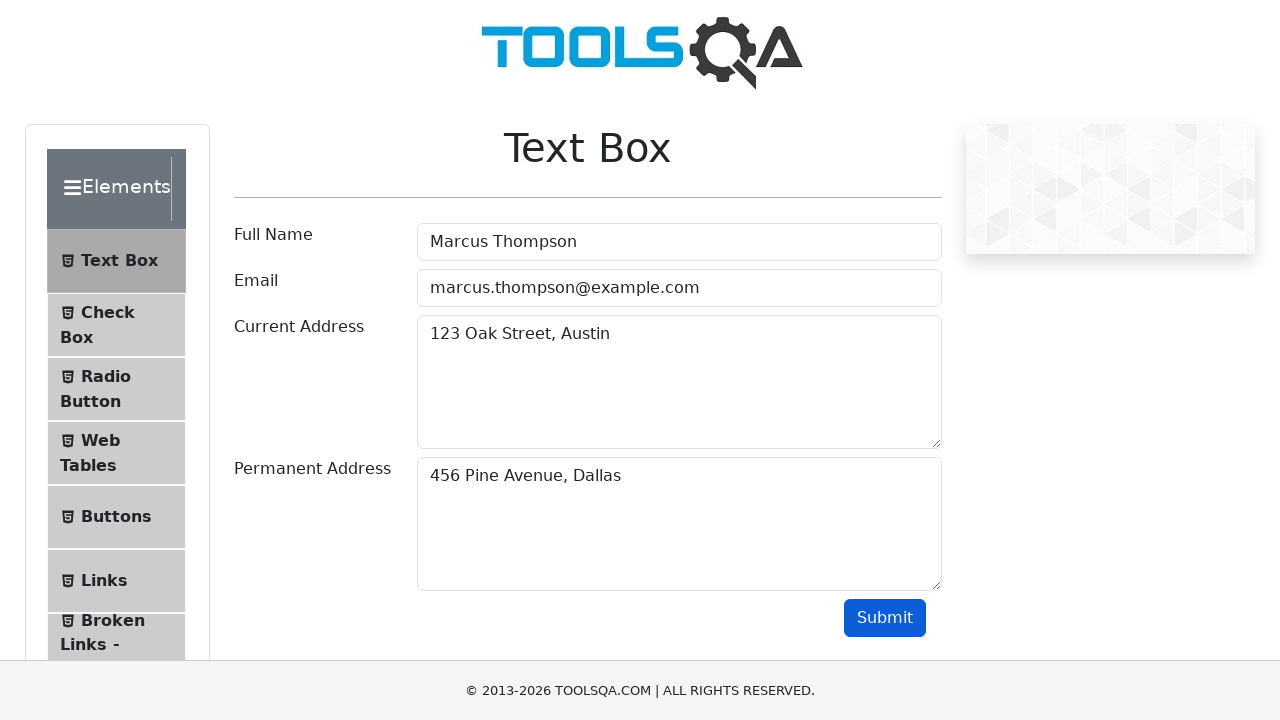